Tests dismissing a confirm/cancel JavaScript alert dialog by clicking a button that triggers the alert and dismissing it

Starting URL: https://demoqa.com/alerts

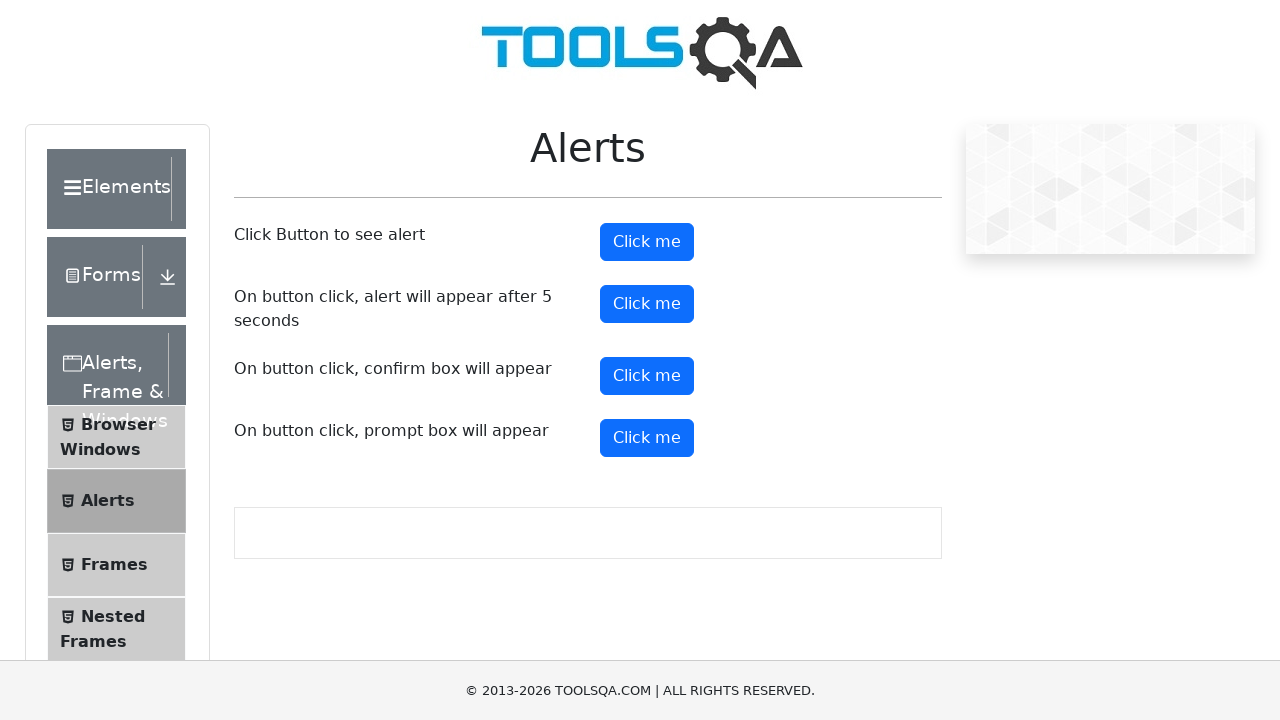

Set up dialog handler to dismiss confirm dialog
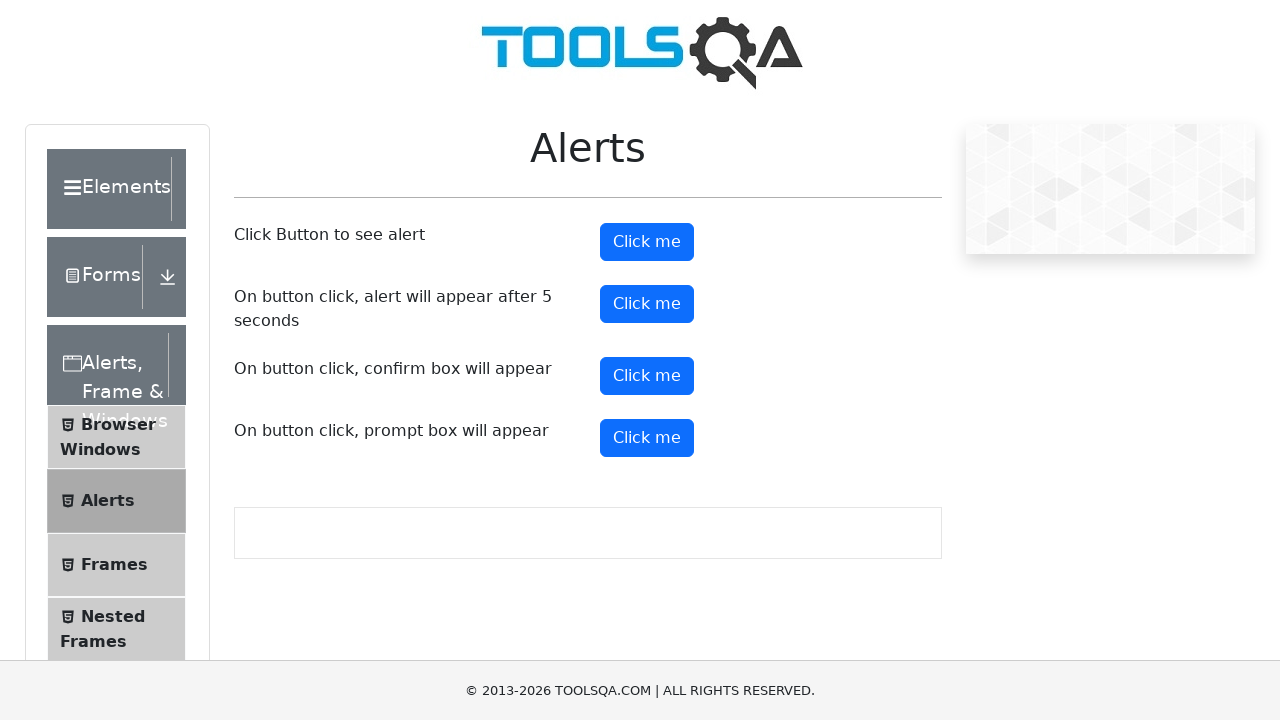

Clicked confirm button to trigger alert dialog at (647, 376) on #confirmButton
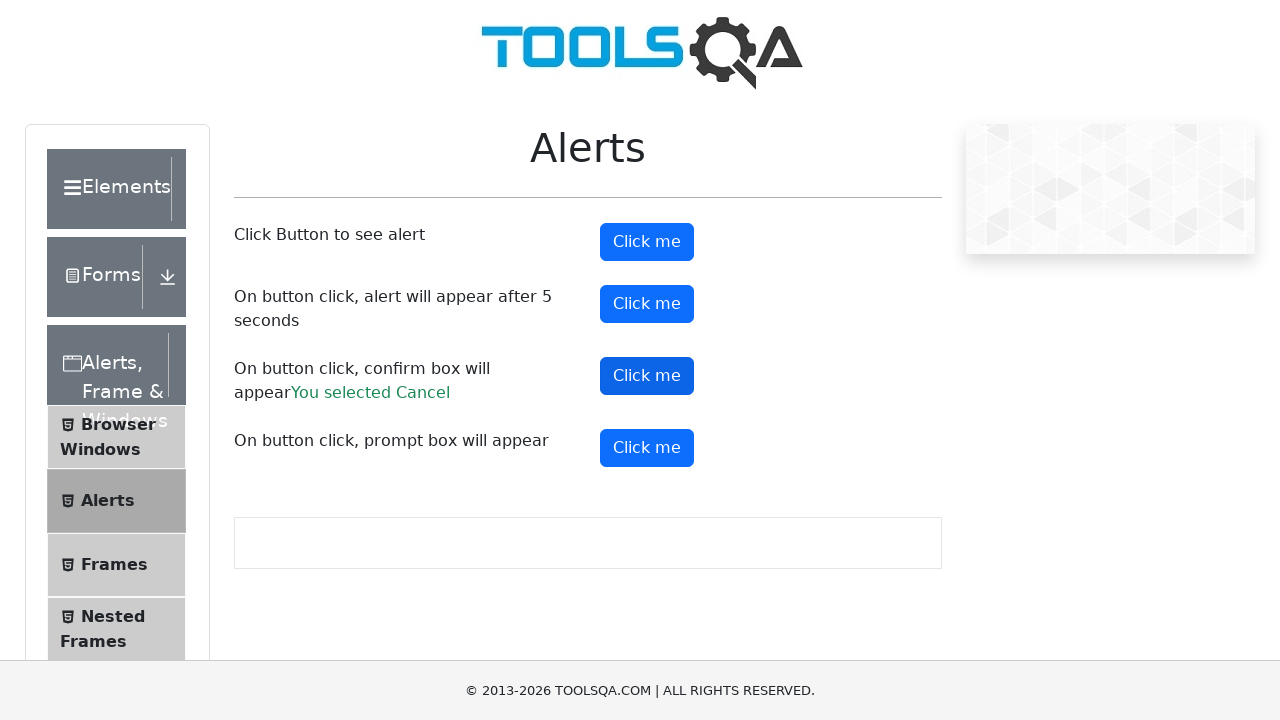

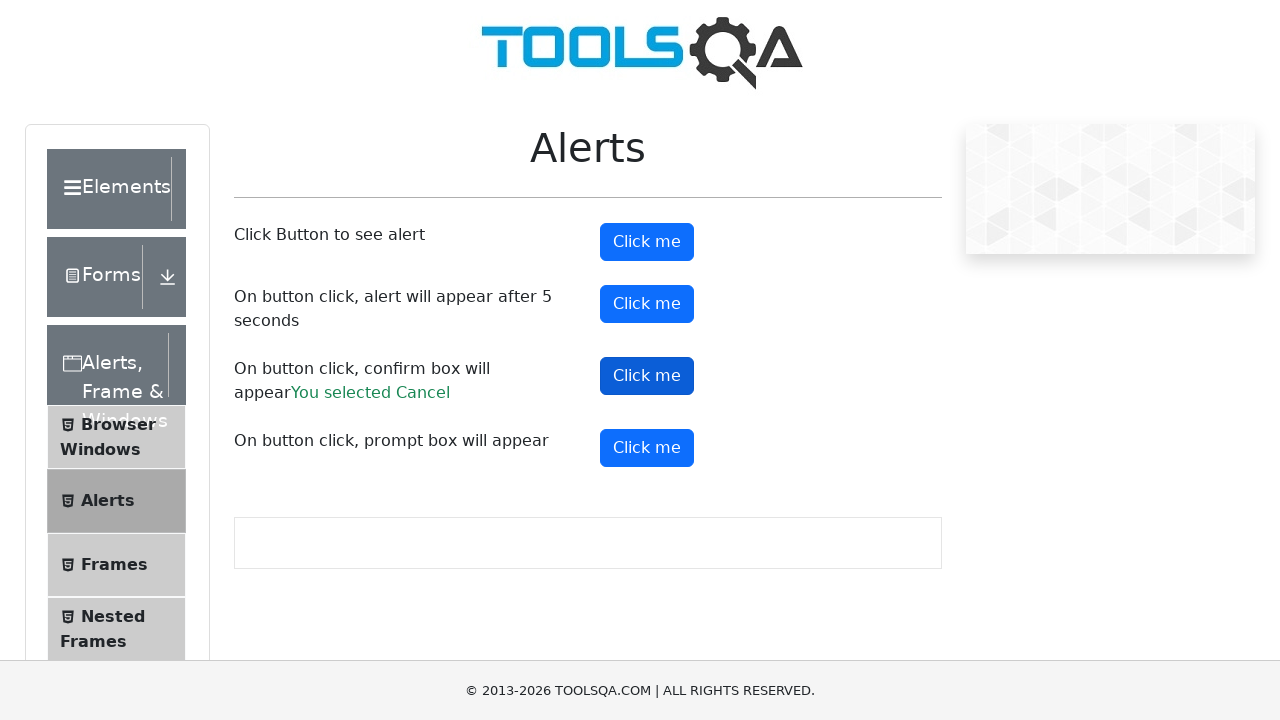